Tests table search functionality by entering "New York" in the search box and verifying the filtered results

Starting URL: https://www.lambdatest.com/selenium-playground/table-sort-search-demo

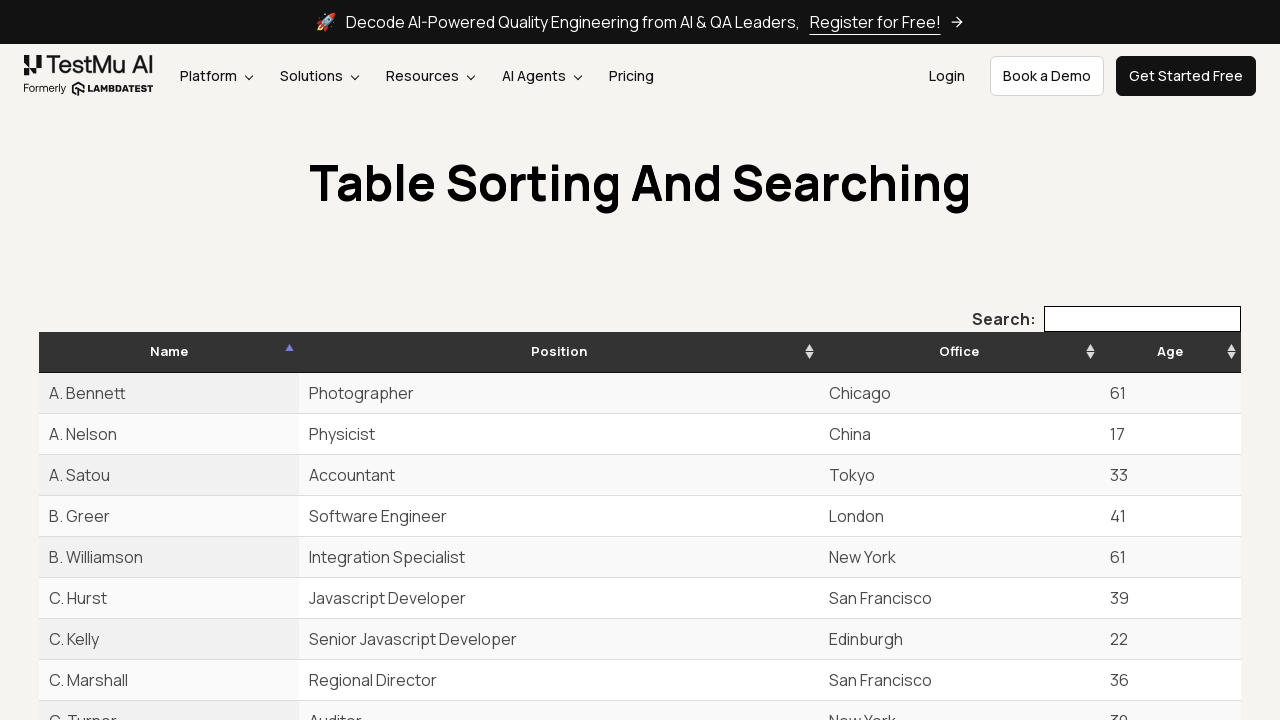

Filled search box with 'New York' on #example_filter input
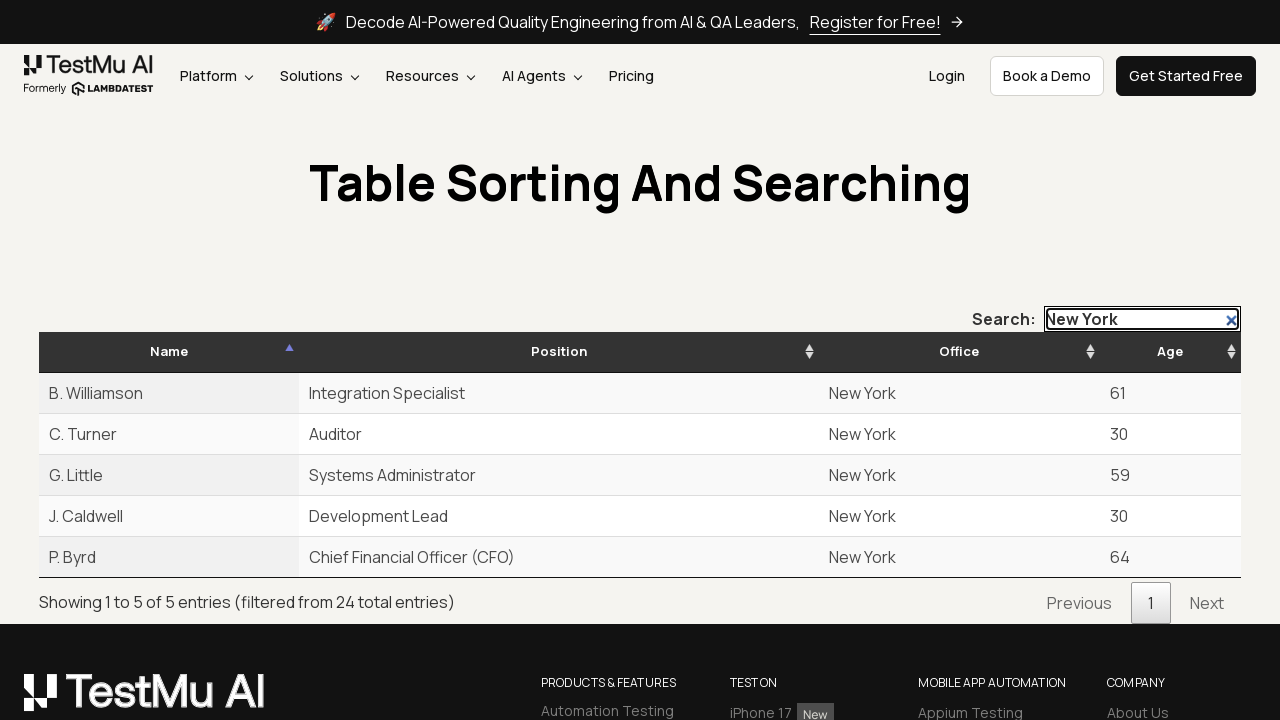

Waited 500ms for table filtering to complete
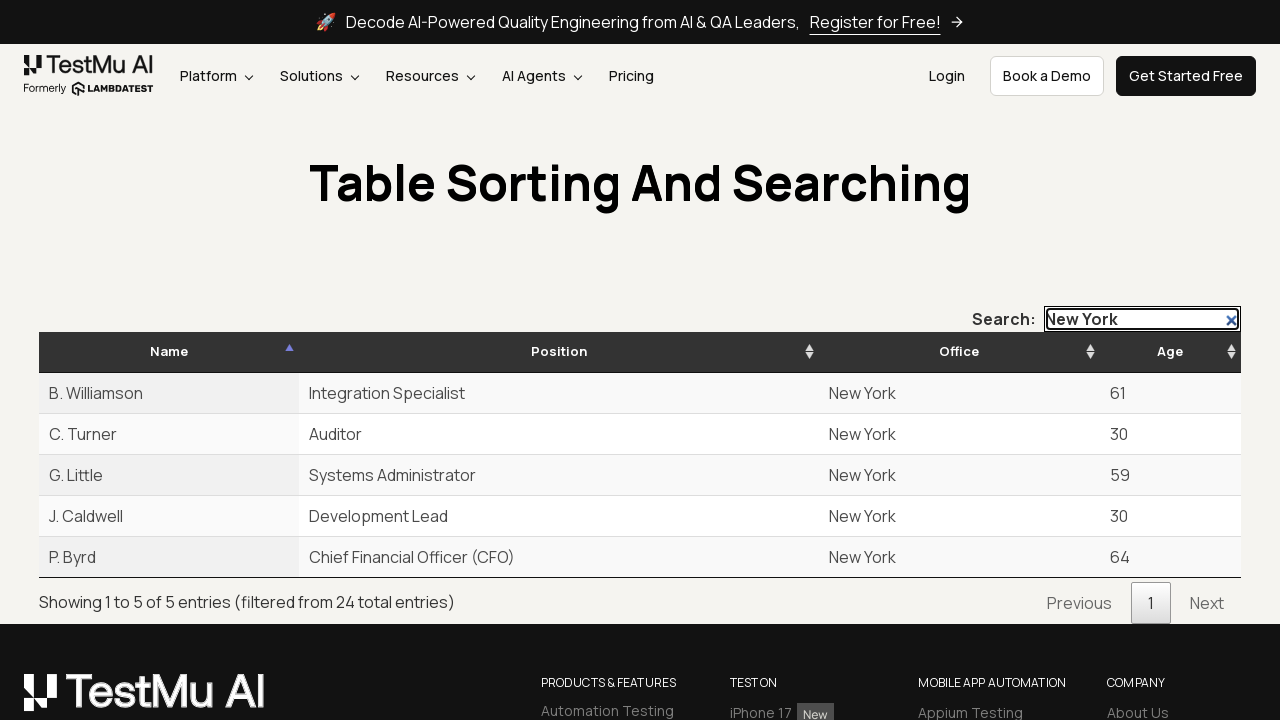

Located all table rows in tbody
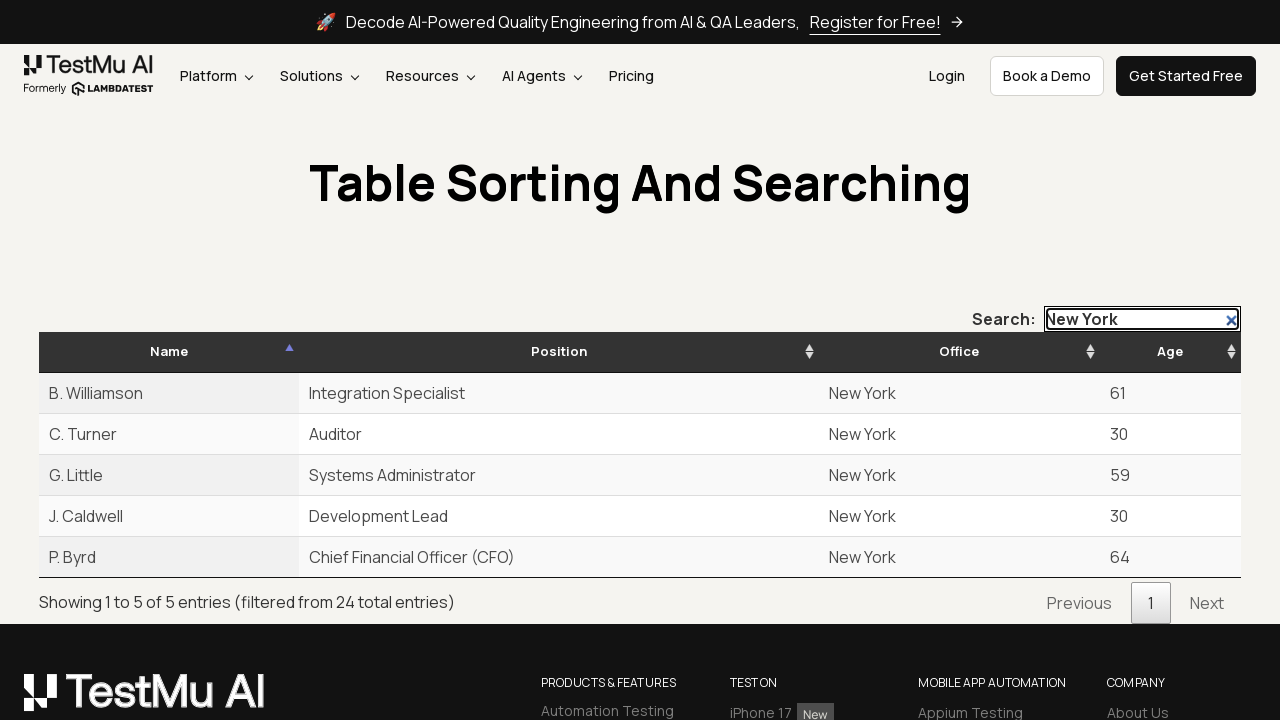

Counted visible rows: 5 rows found
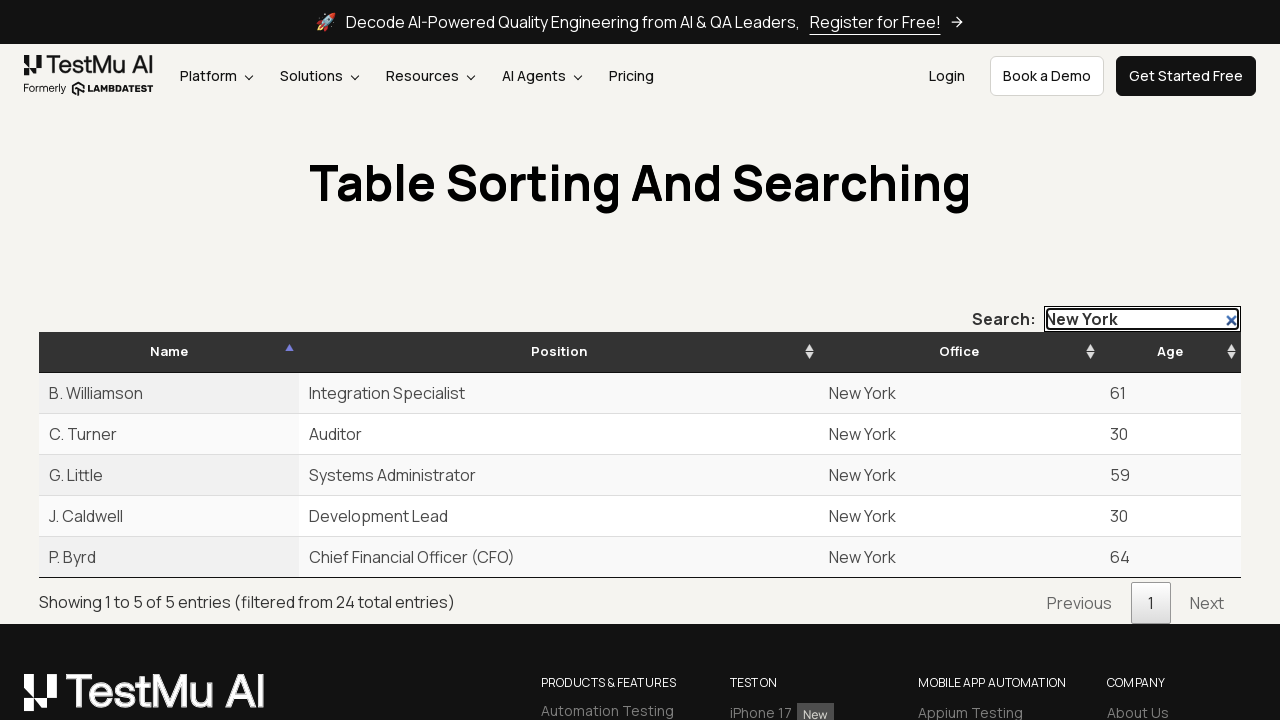

Verified 5 filtered results are displayed for 'New York'
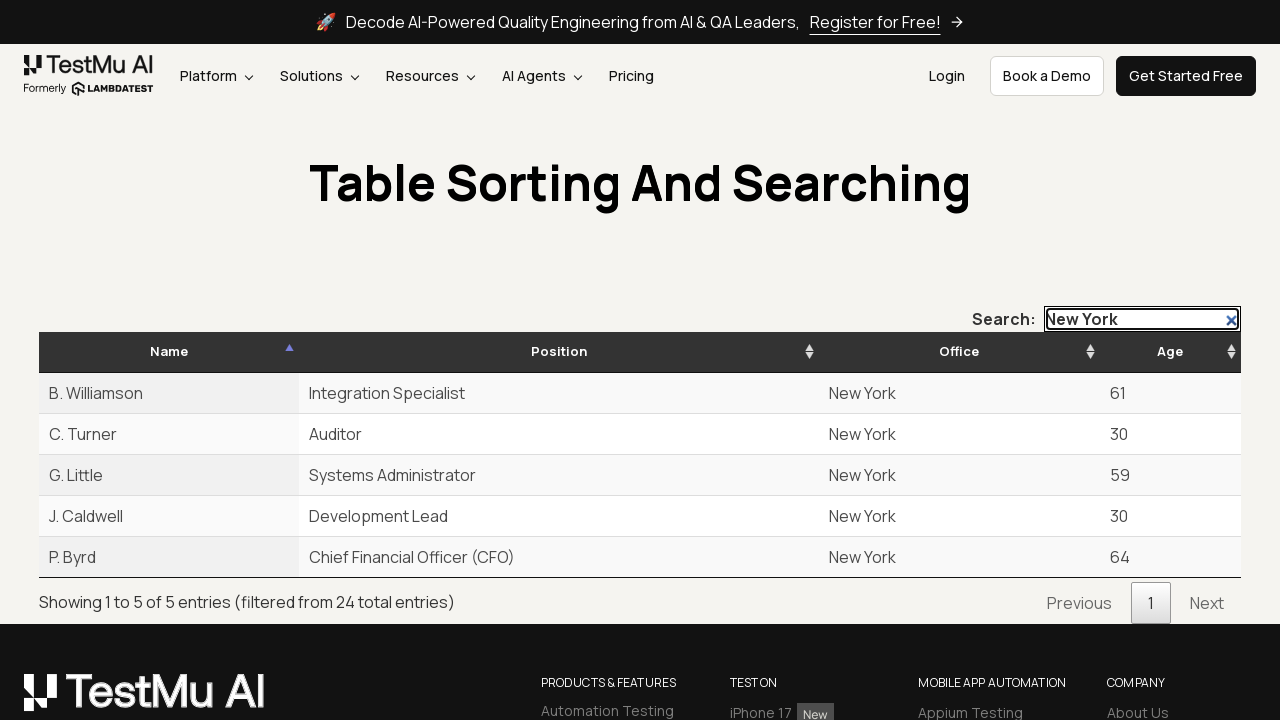

Retrieved footer text: 'Showing 1 to 5 of 5 entries (filtered from 24 total entries)'
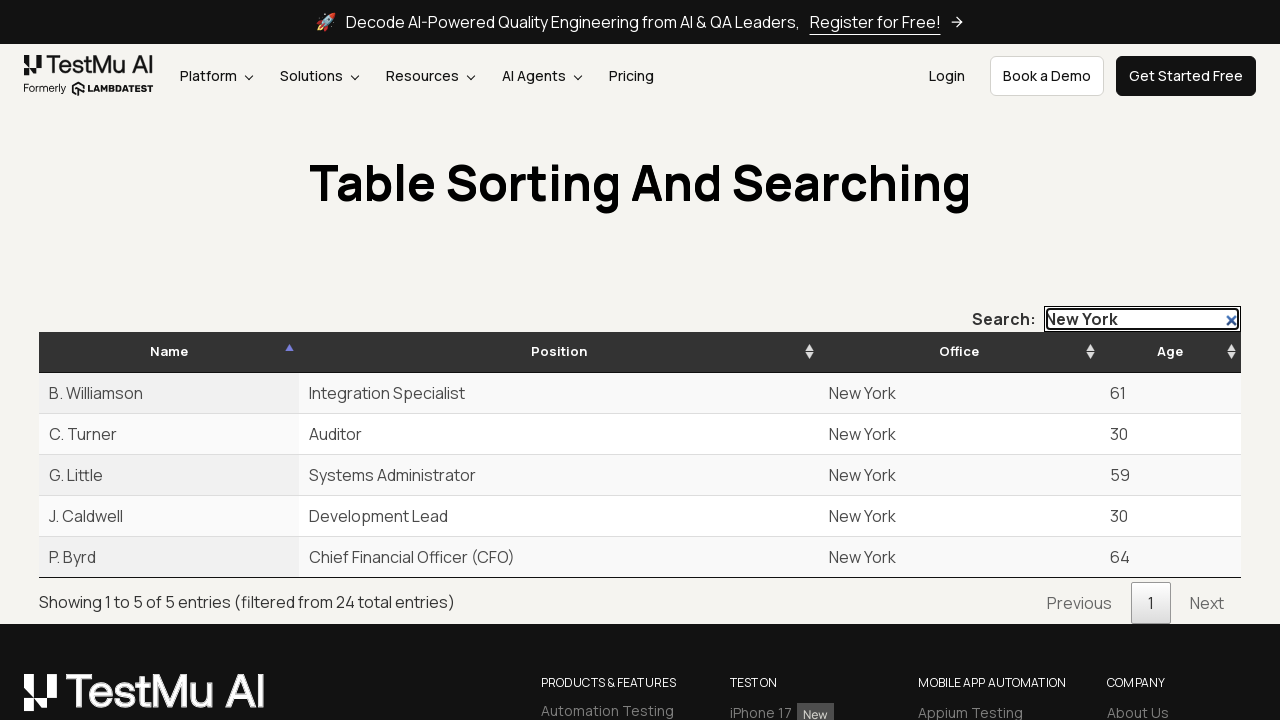

Verified footer shows '24 total entries'
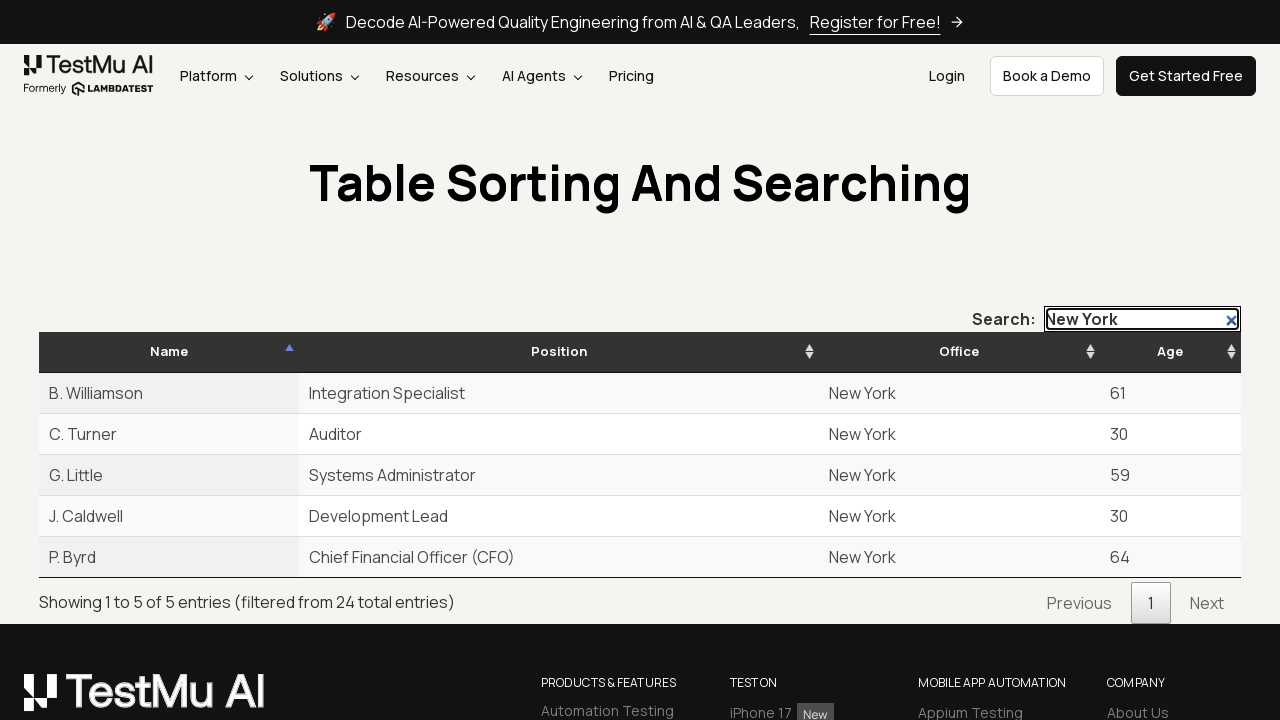

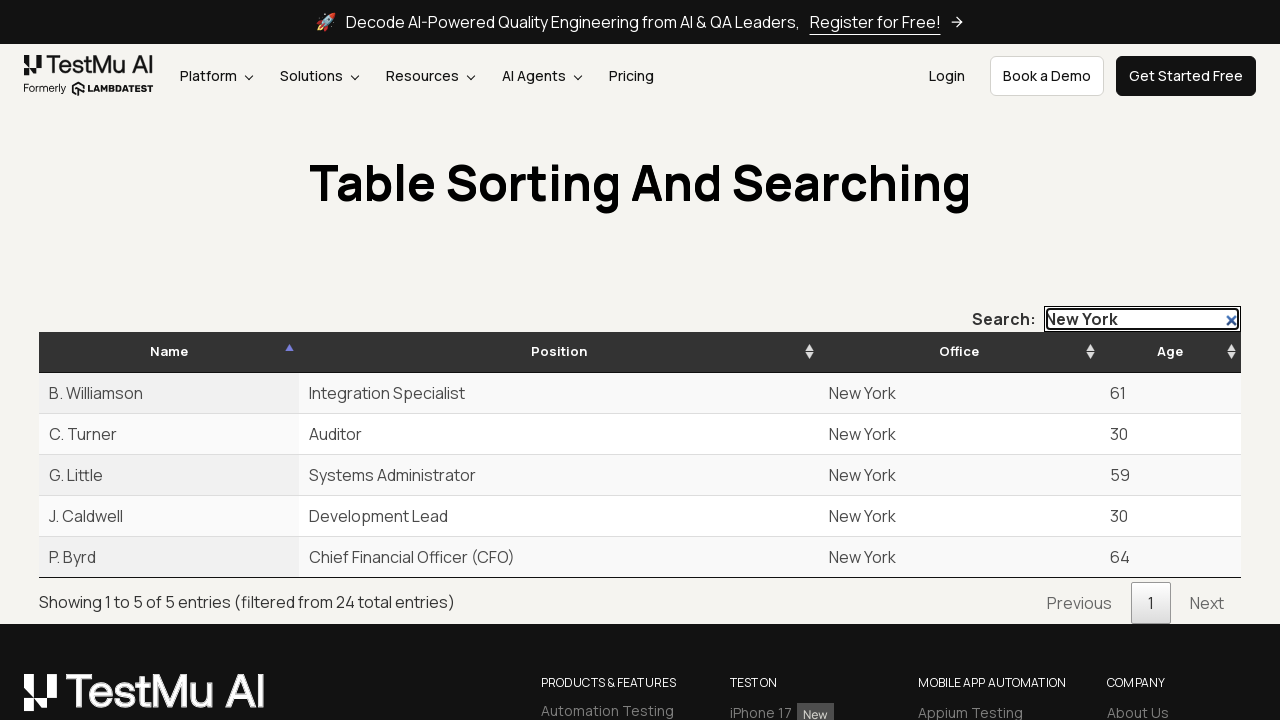